Clicks the arrow in the projects section to navigate to the manual projects section

Starting URL: https://natashabag.github.io/

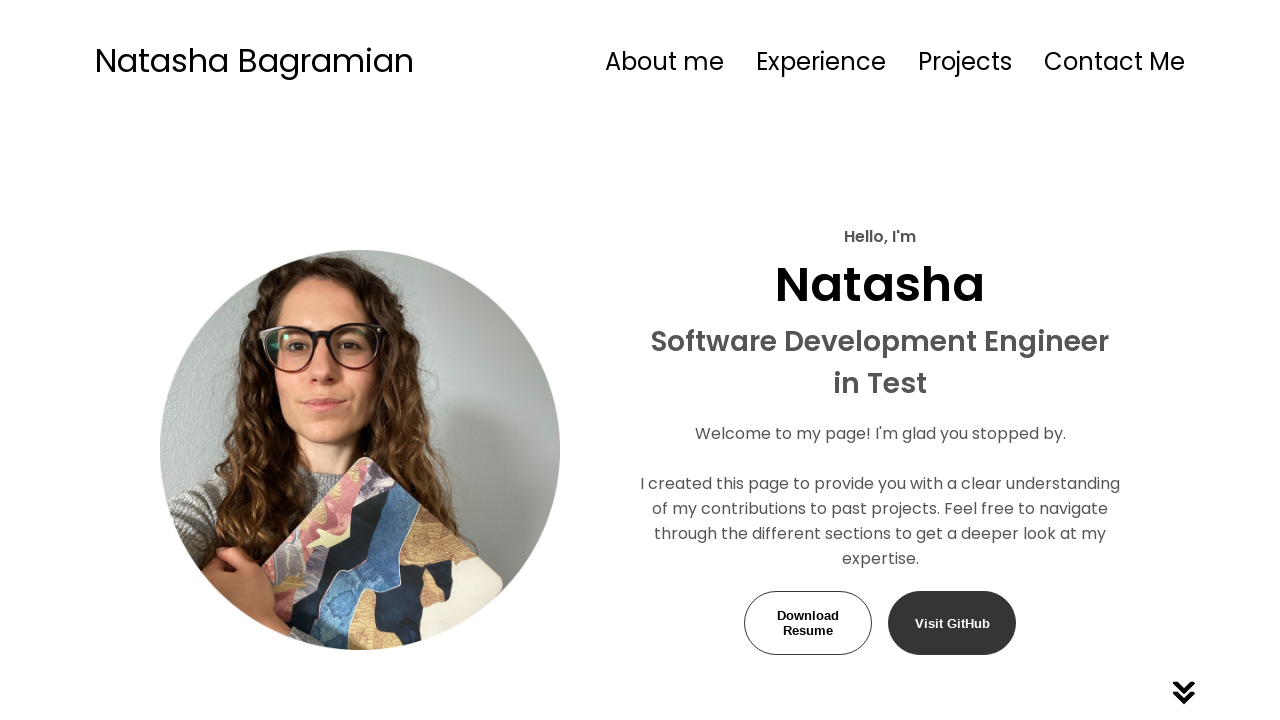

Clicked the arrow in the projects section at (1184, 360) on xpath=//*[@id="projects"]/img
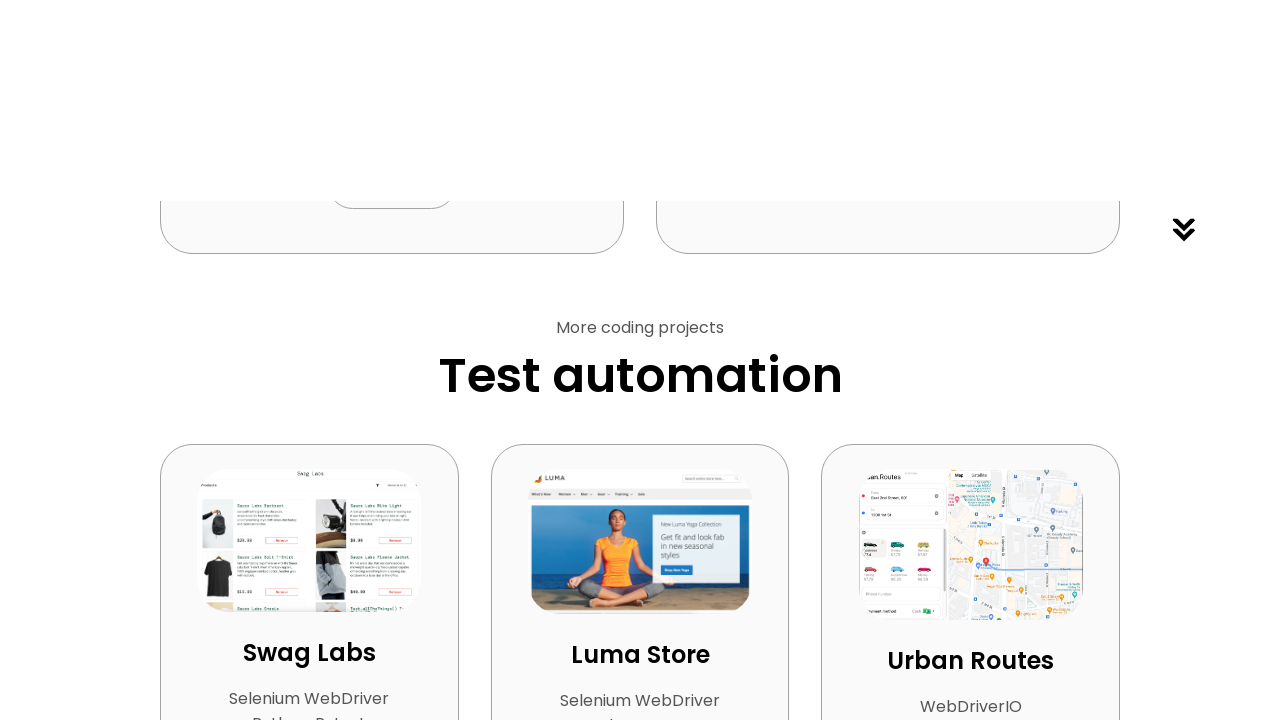

Manual projects section heading is visible, navigation successful
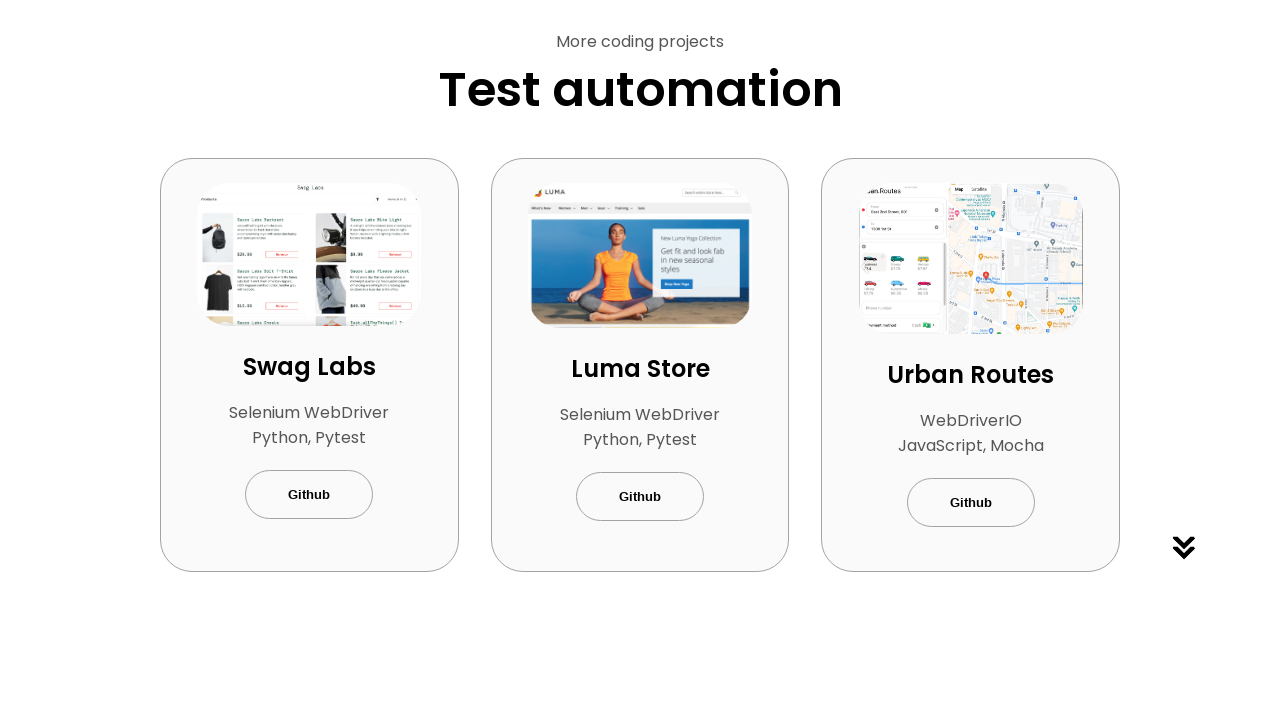

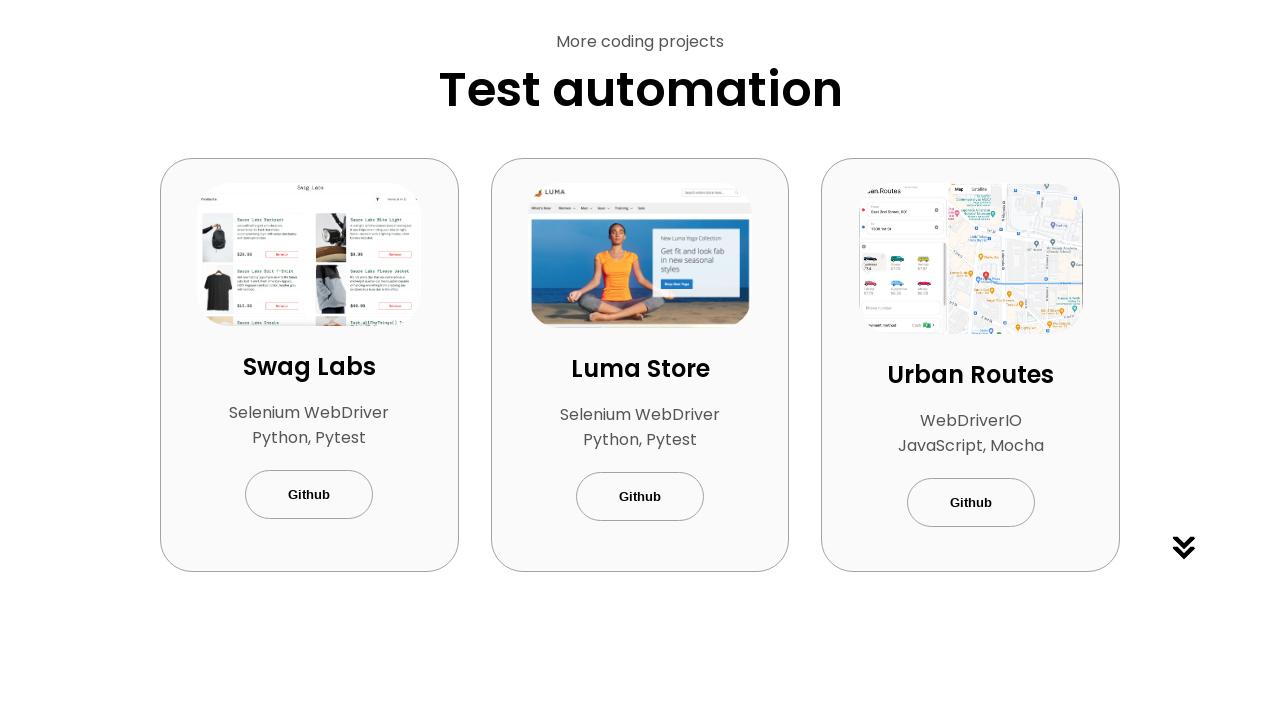